Tests scrolling functionality in a fixed header web table by scrolling to a specific cell in the 40th row and clicking on it

Starting URL: https://colorlib.com/etc/tb/Table_Fixed_Header/index.html

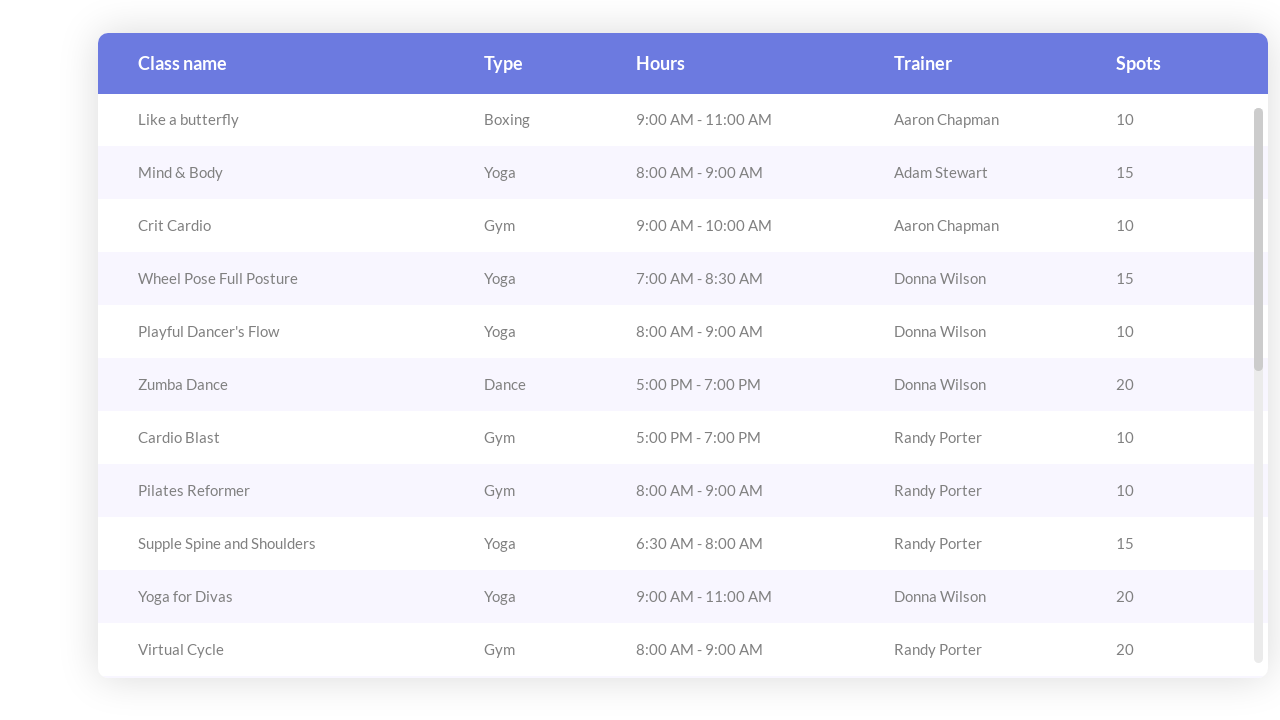

Identified XPath selector for 40th row, 5th column cell
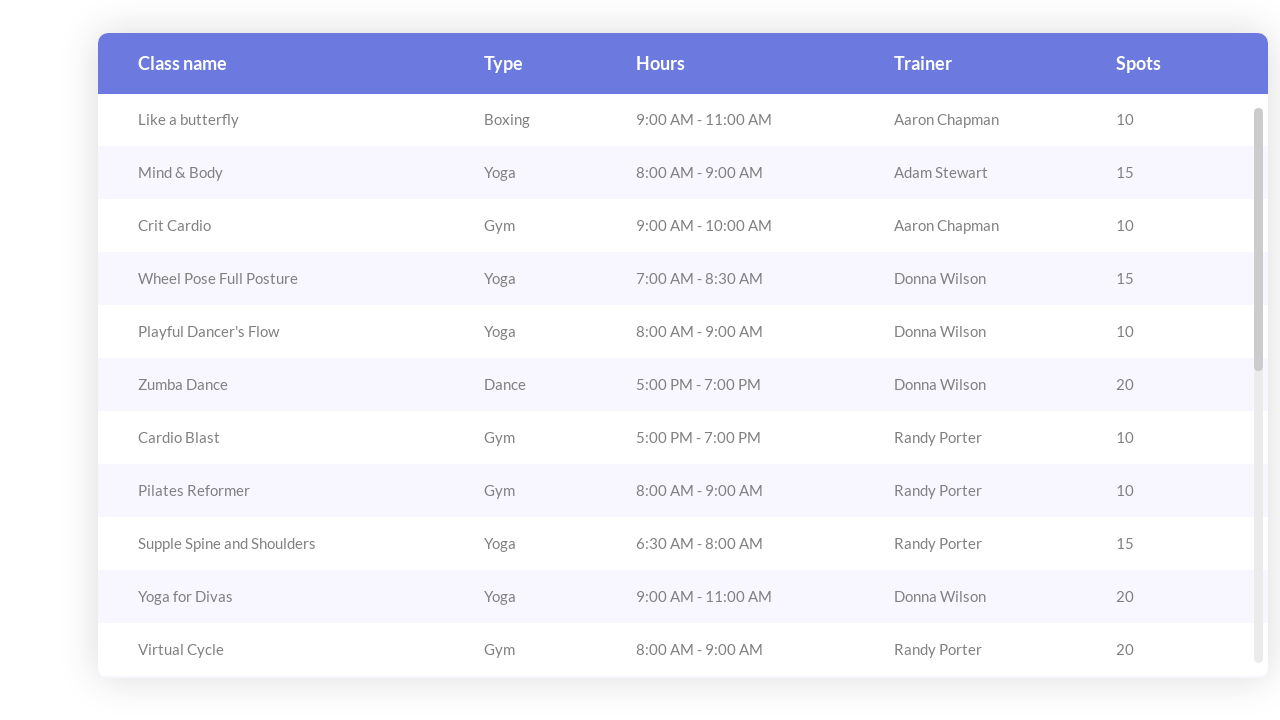

Located the target cell element using XPath
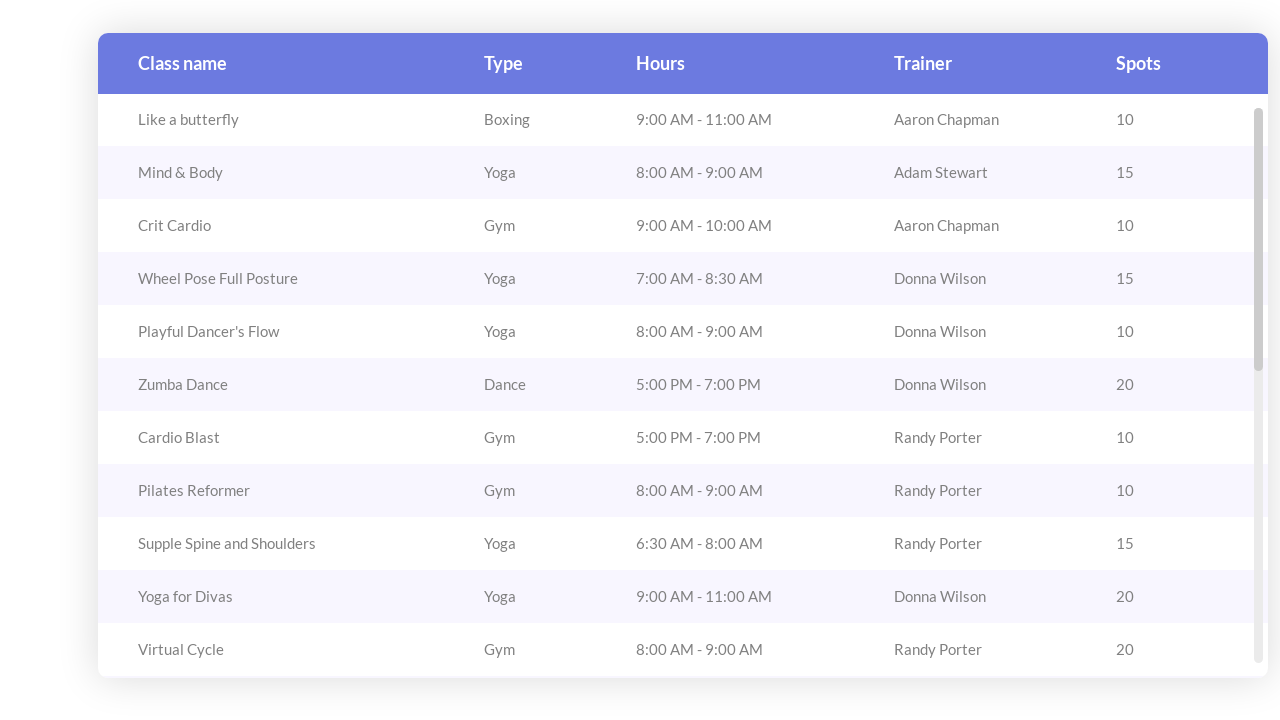

Scrolled to the 40th row cell in the fixed header table
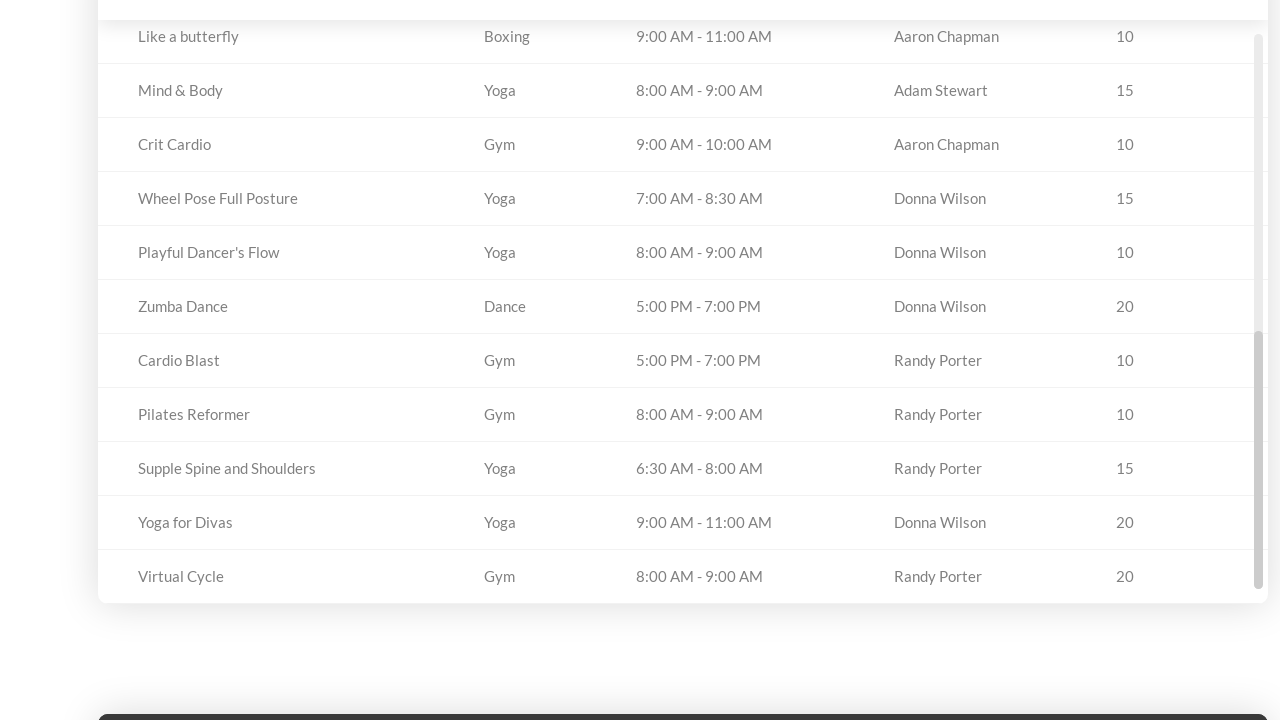

Clicked on the cell in the 40th row, 5th column at (1192, 360) on xpath=(//tbody/tr/td[@class='cell100 column5'])[40]
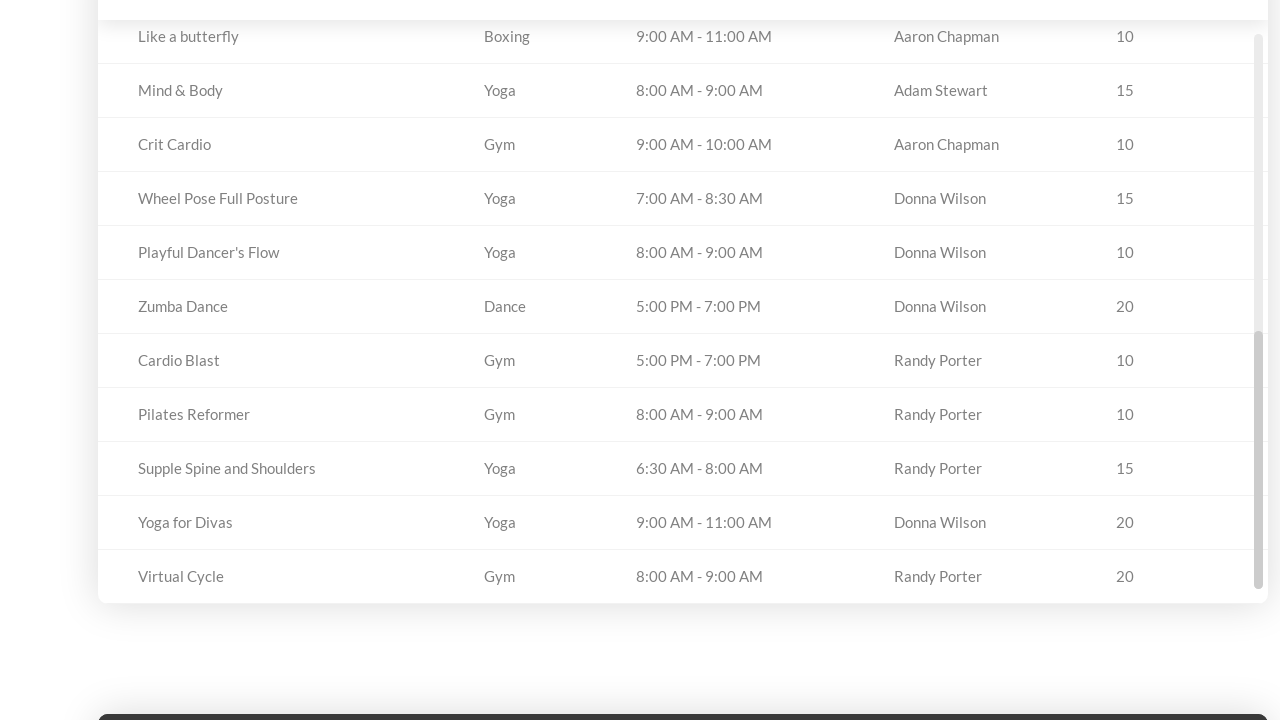

Waited 500ms for click action to complete
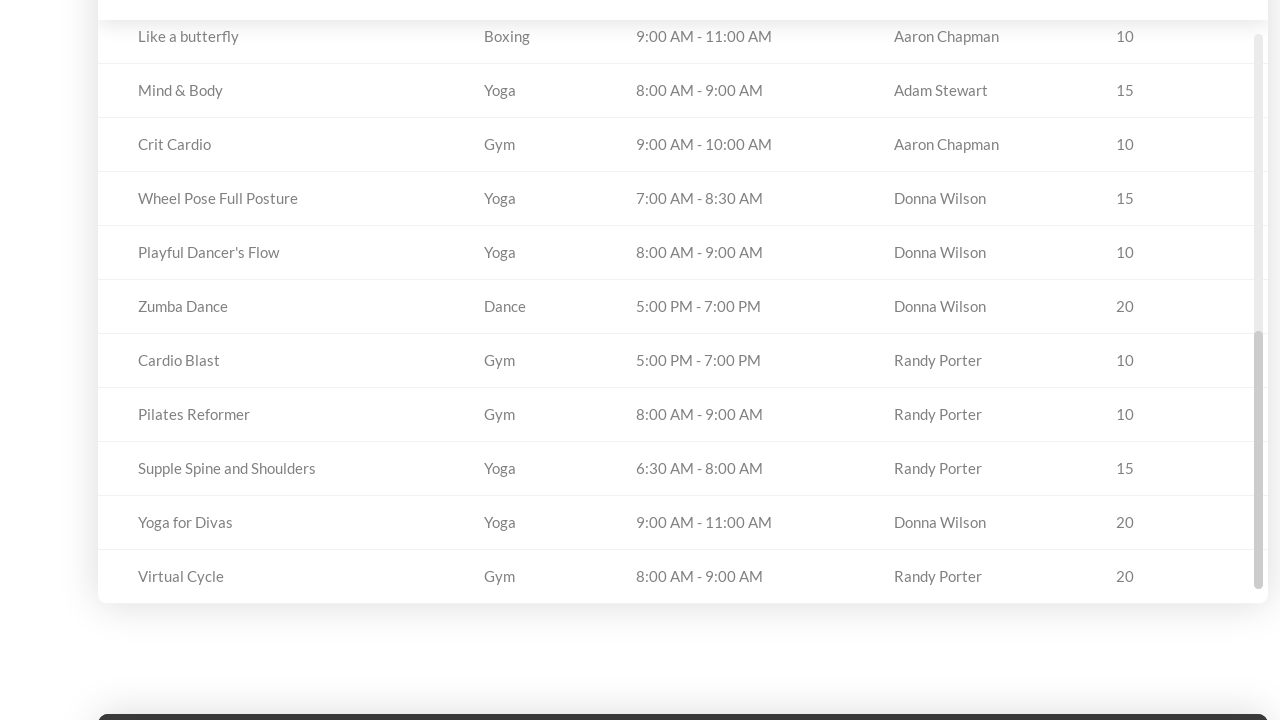

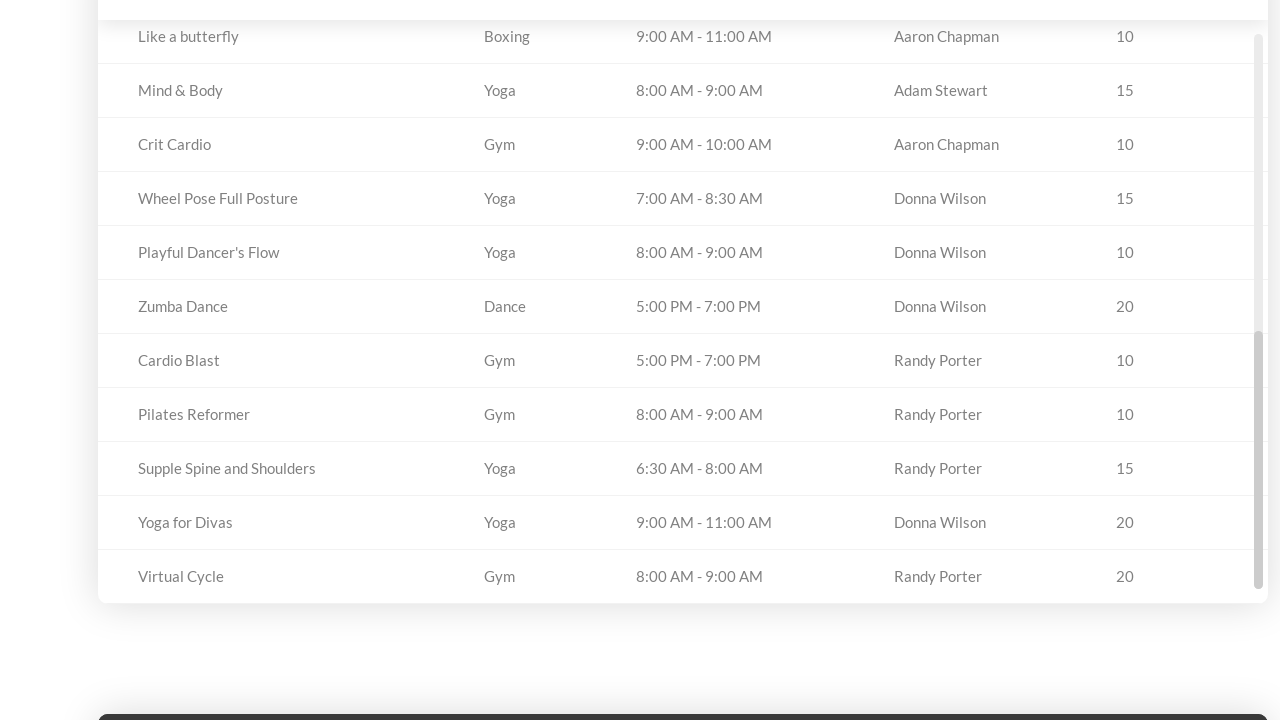